Tests locating elements by partial text match, triggering JavaScript alerts and verifying results.

Starting URL: https://the-internet.herokuapp.com/javascript_alerts

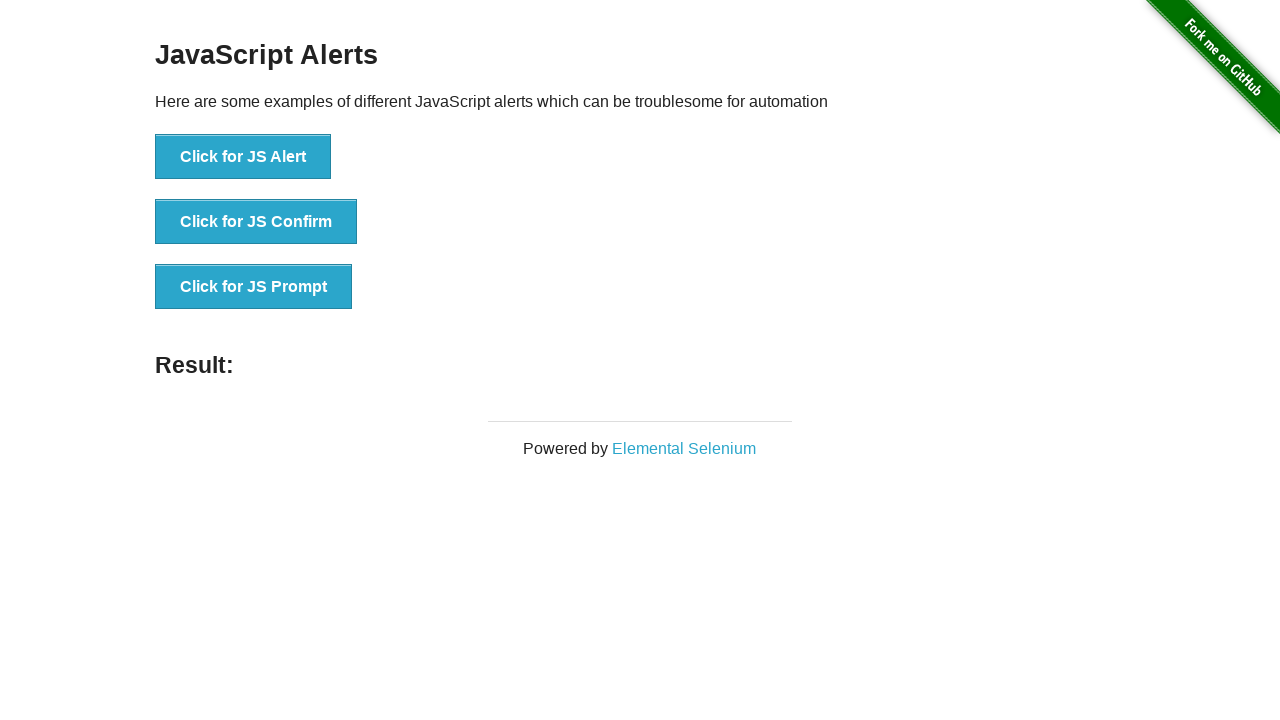

Set up dialog handler to capture and accept alerts
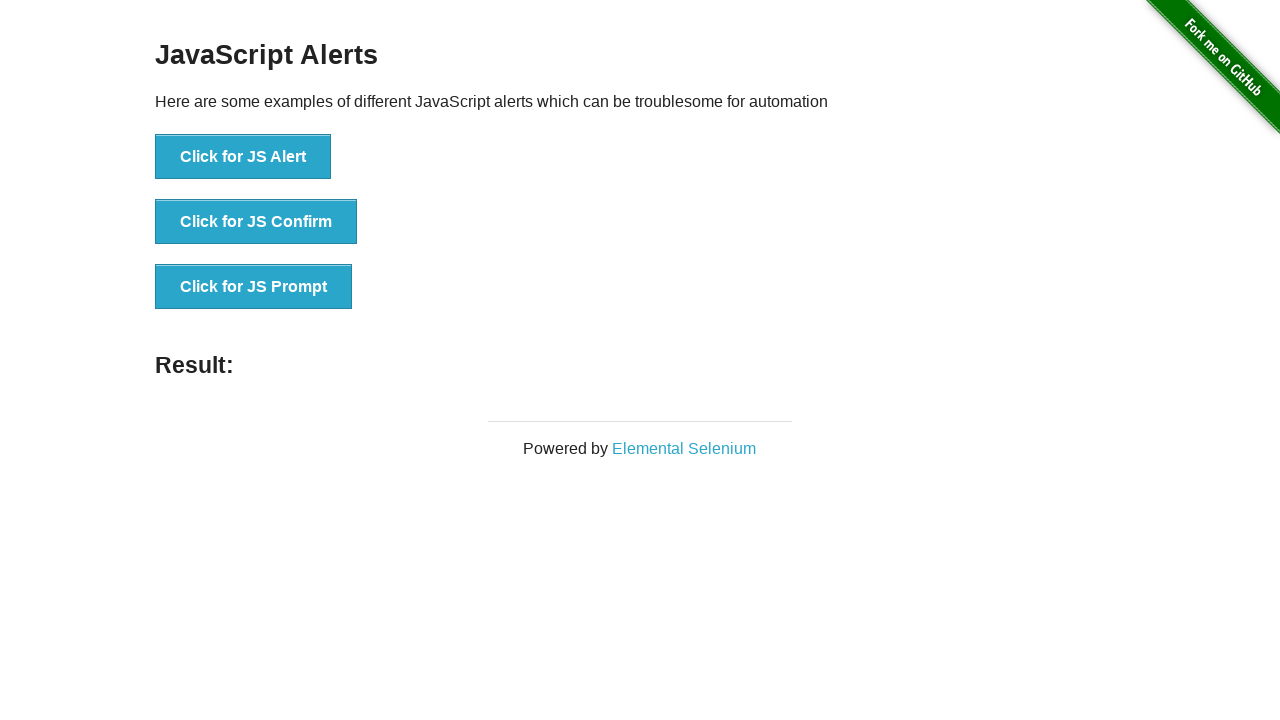

Clicked button containing 'JS Alert' text (partial match) at (243, 157) on internal:text="JS Alert"i >> nth=0
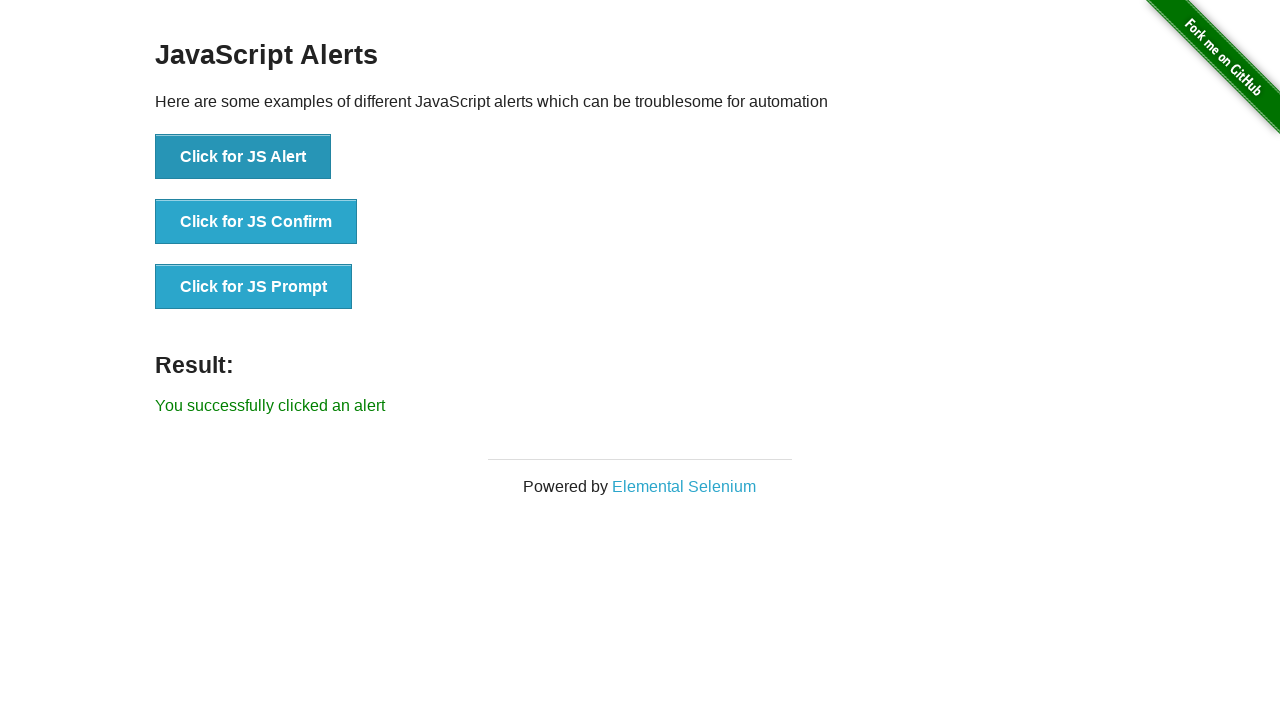

Result element appeared after alert was handled
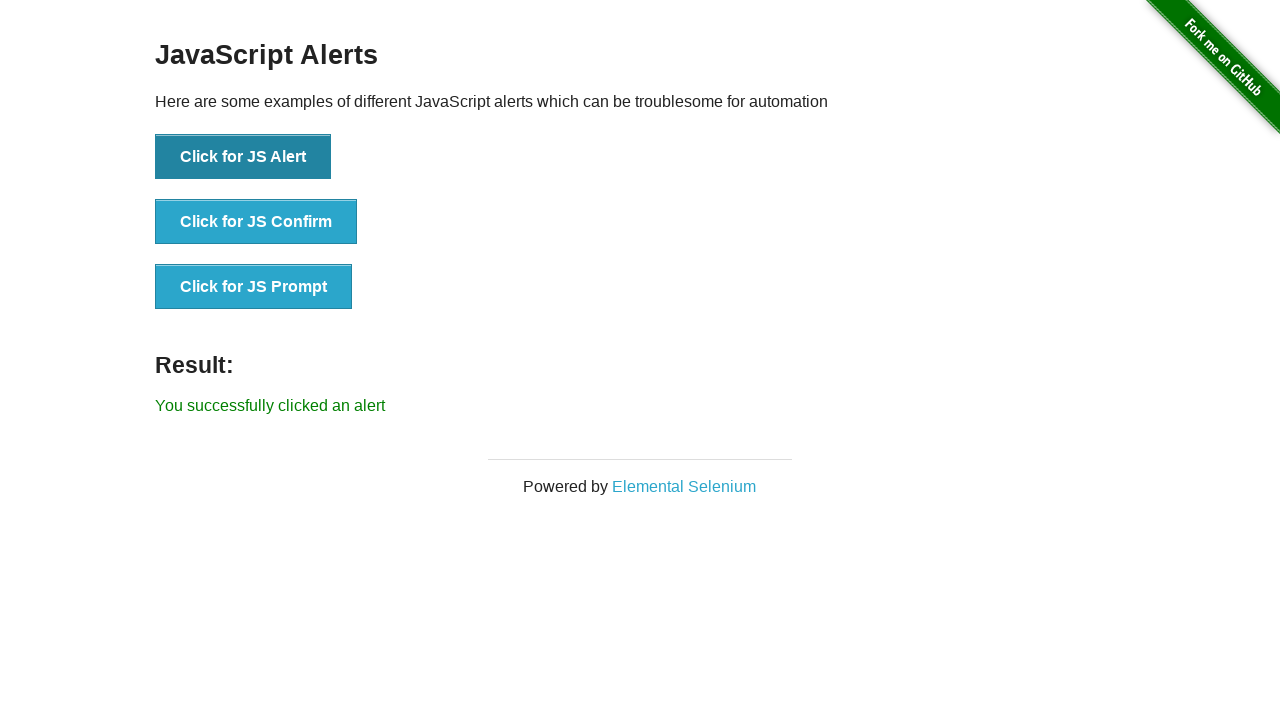

Verified alert message was 'I am a JS Alert'
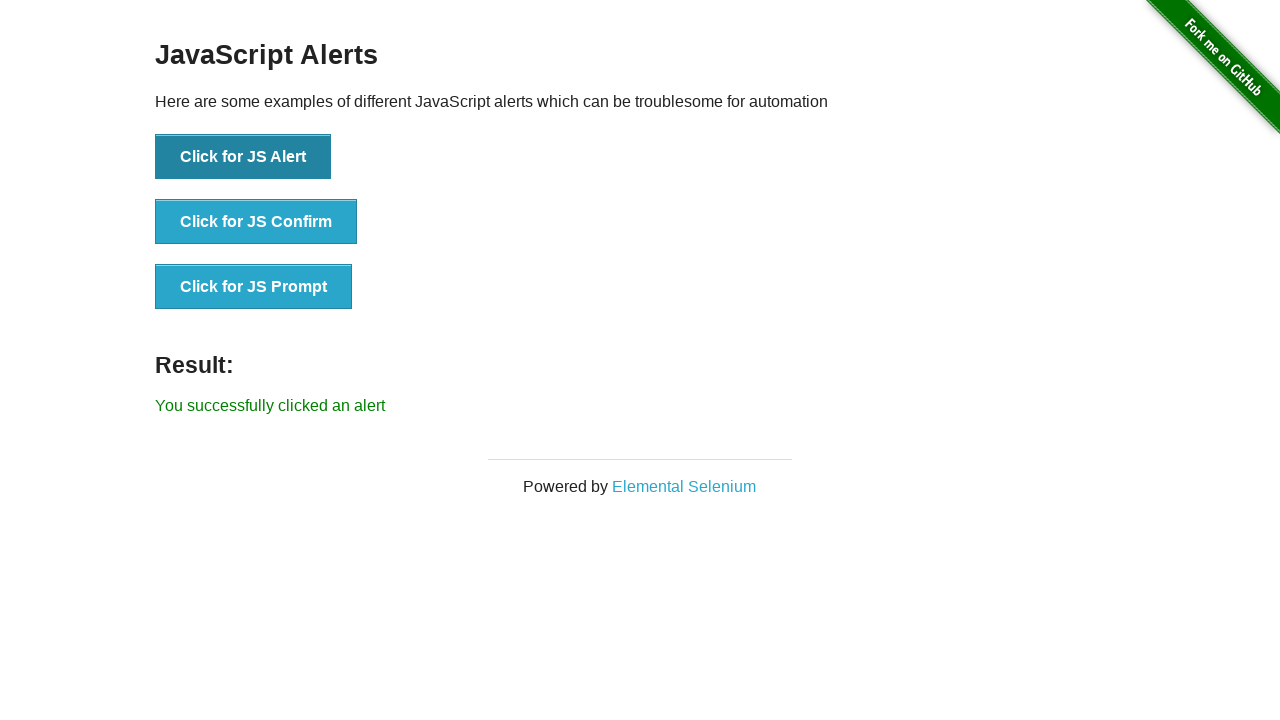

Verified result text shows 'You successfully clicked an alert'
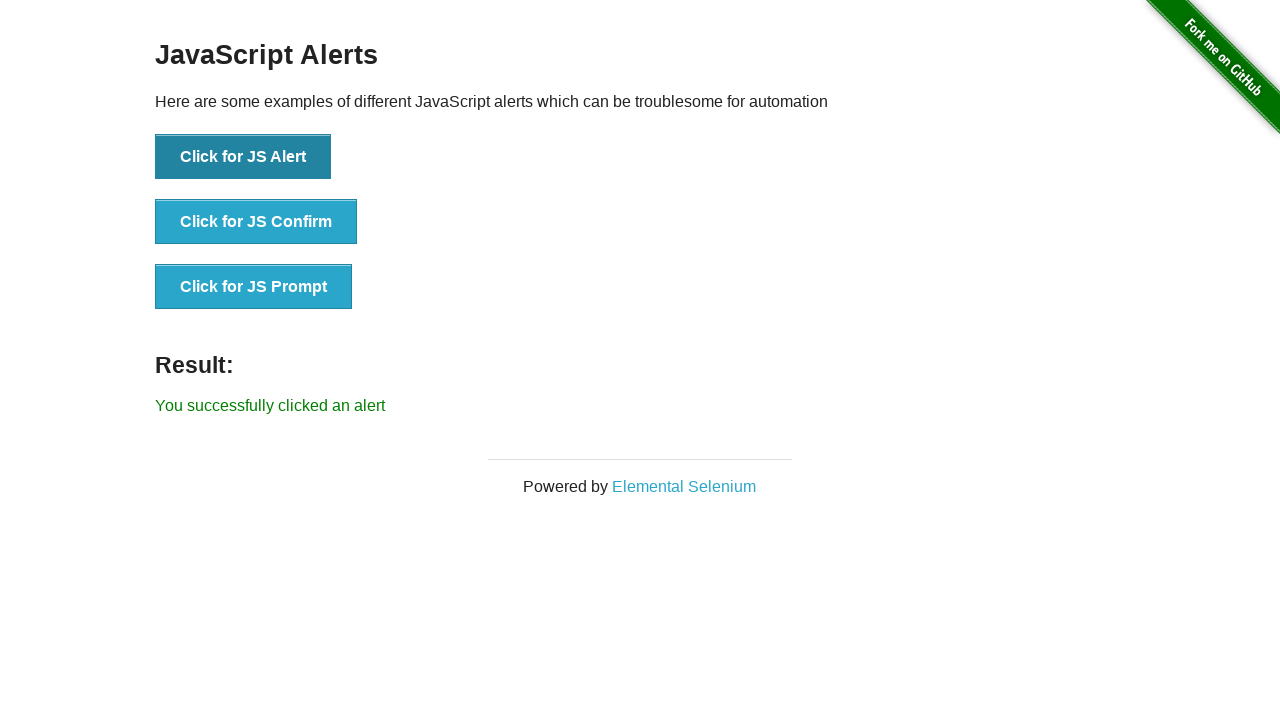

Clicked button containing 'for JS Alert' text (partial match) at (243, 157) on internal:text="for JS Alert"i
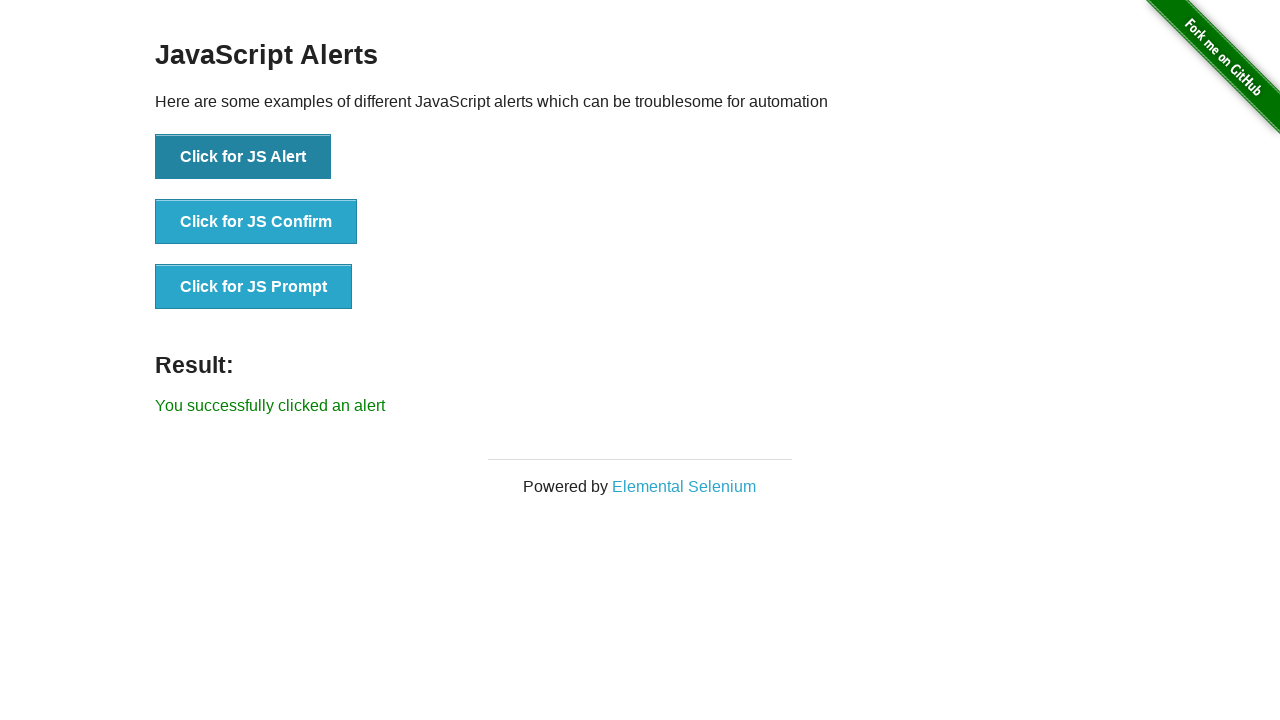

Alert was automatically accepted by the dialog handler
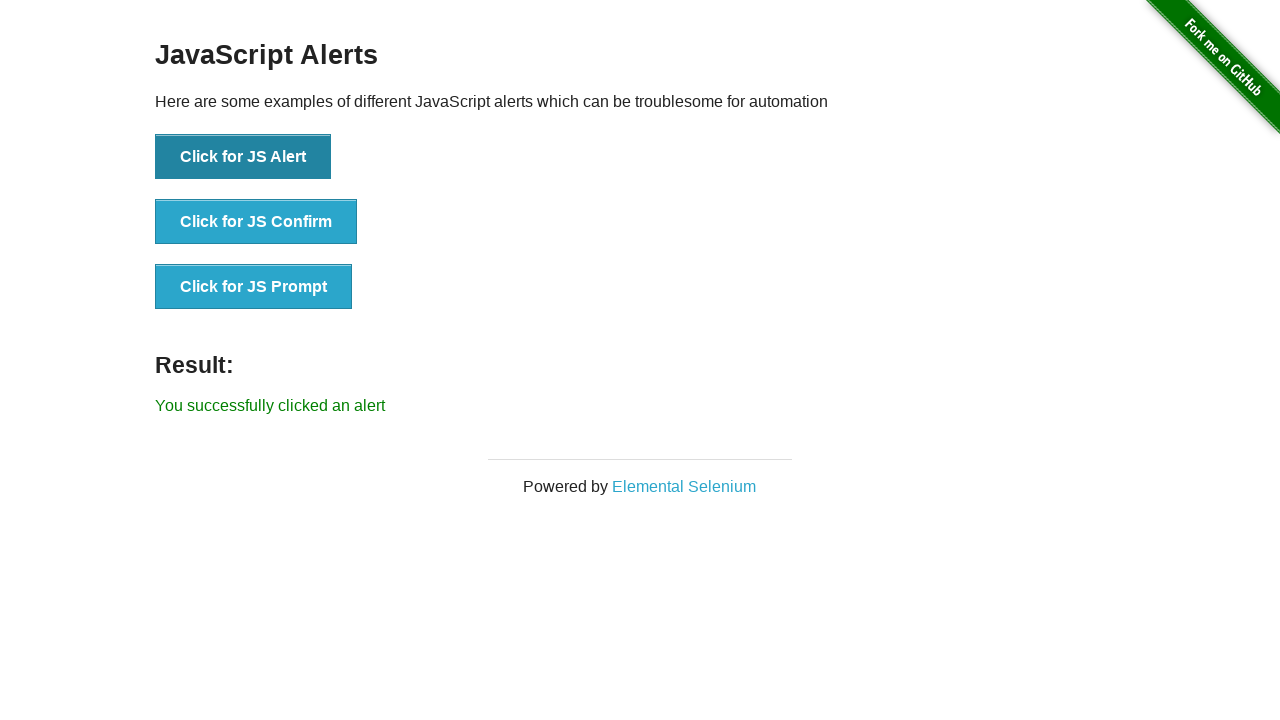

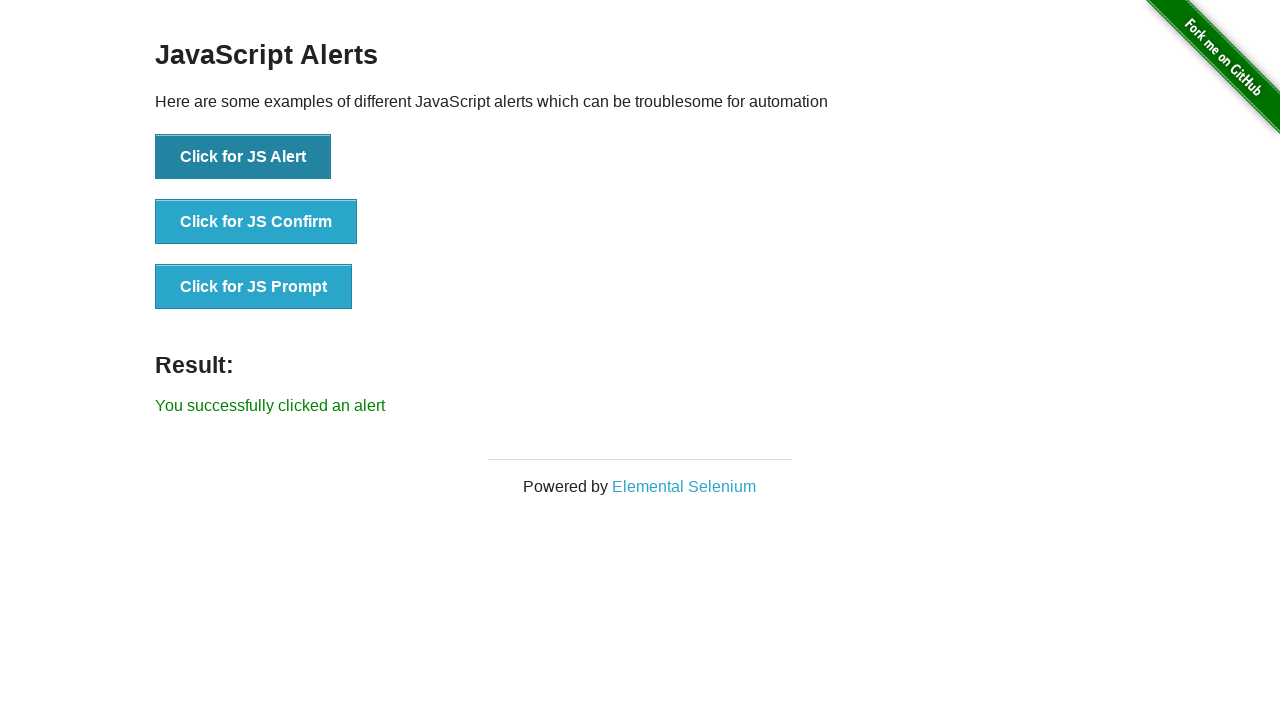